Tests filling out a complete registration form including name, email, gender, phone, date of birth, subjects, hobbies, address, and location, then submits and verifies the results.

Starting URL: https://demoqa.com/automation-practice-form

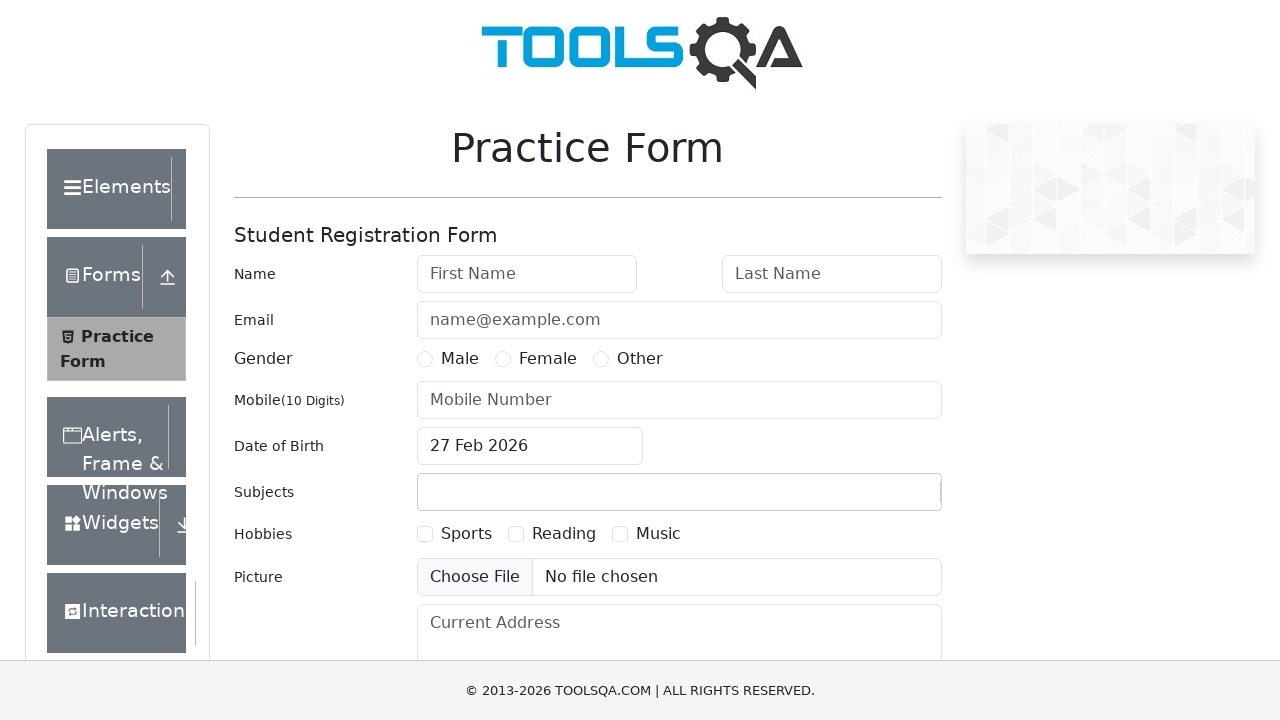

Filled first name field with 'Peter' on #firstName
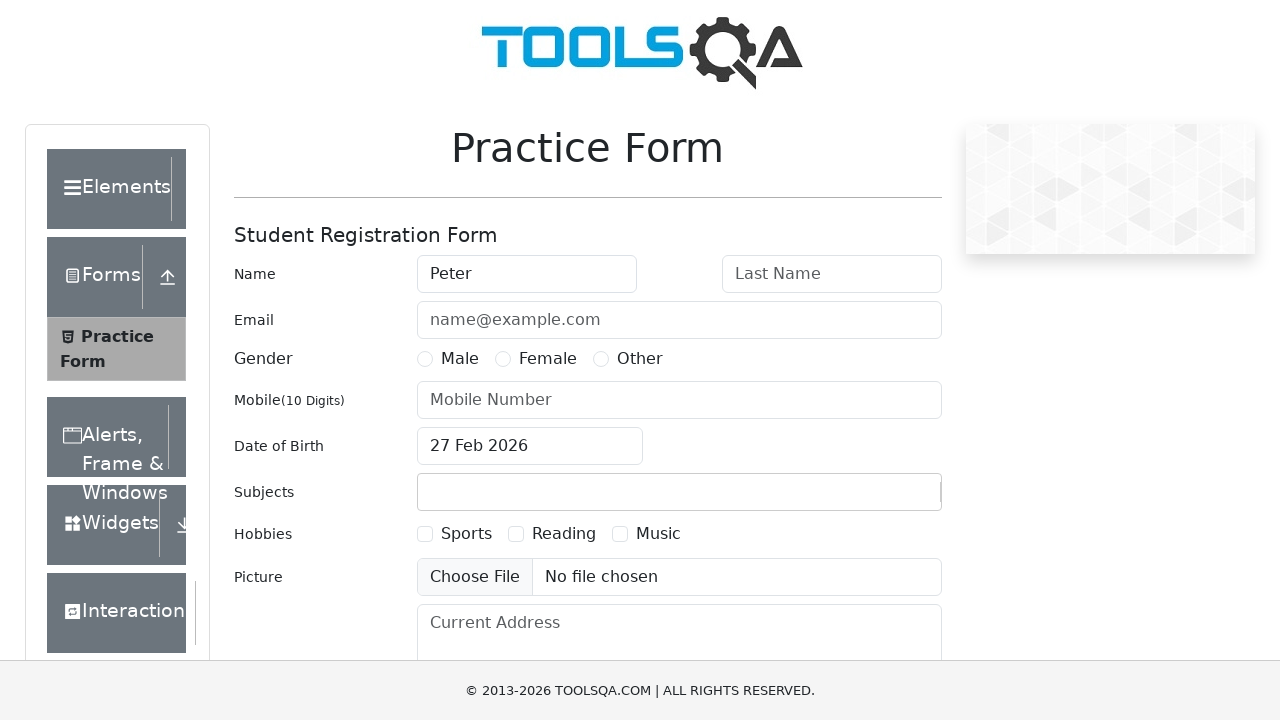

Filled last name field with 'Ivanov' on #lastName
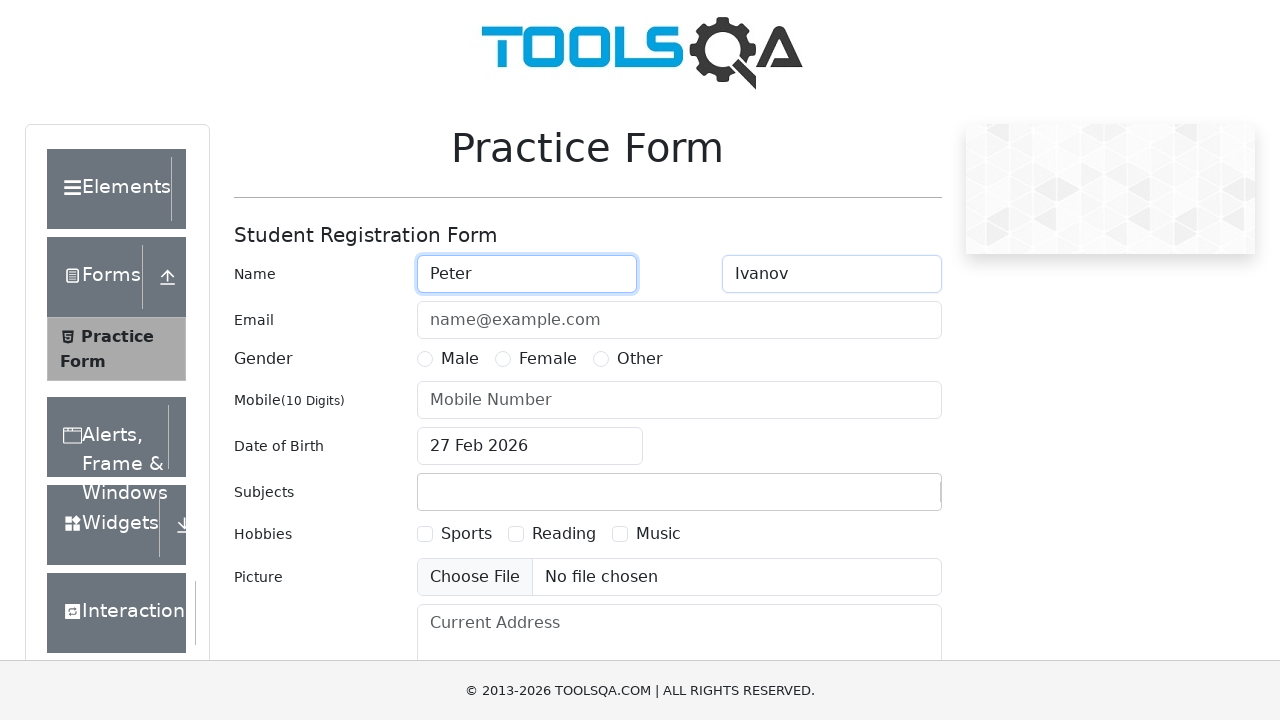

Filled email field with 'a@a.ru' on #userEmail
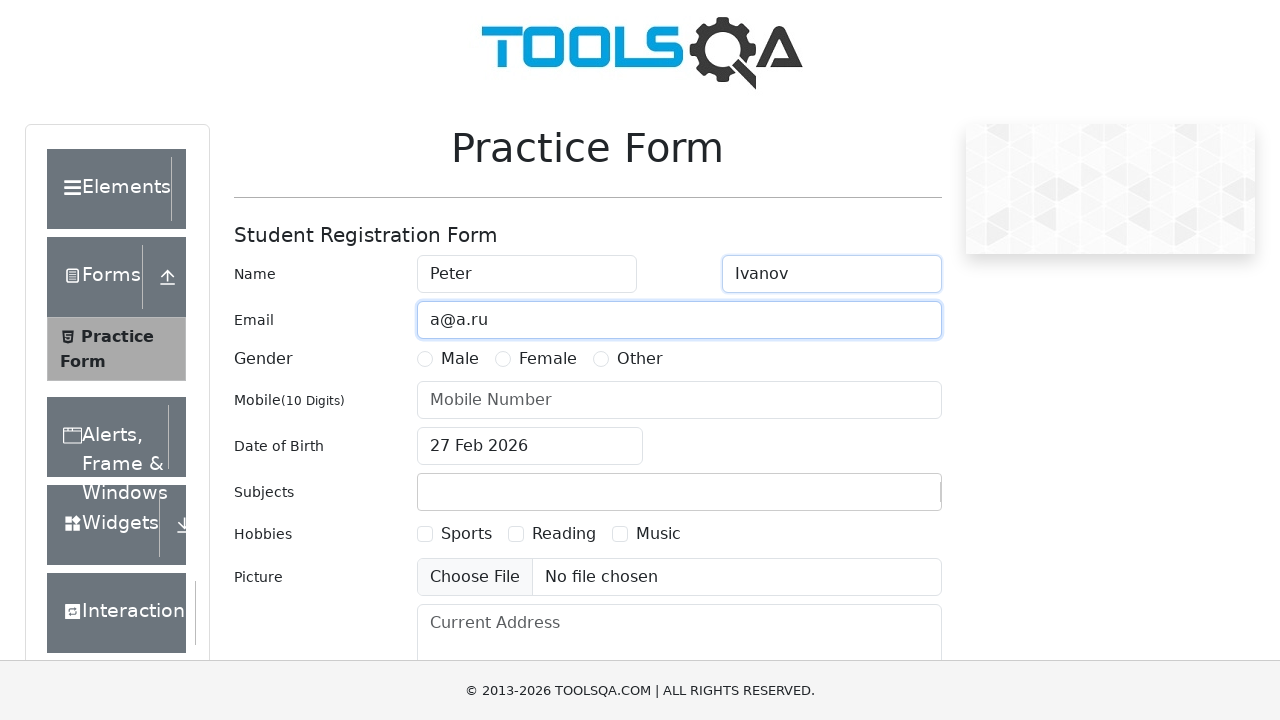

Selected Male gender option at (460, 359) on [for='gender-radio-1']
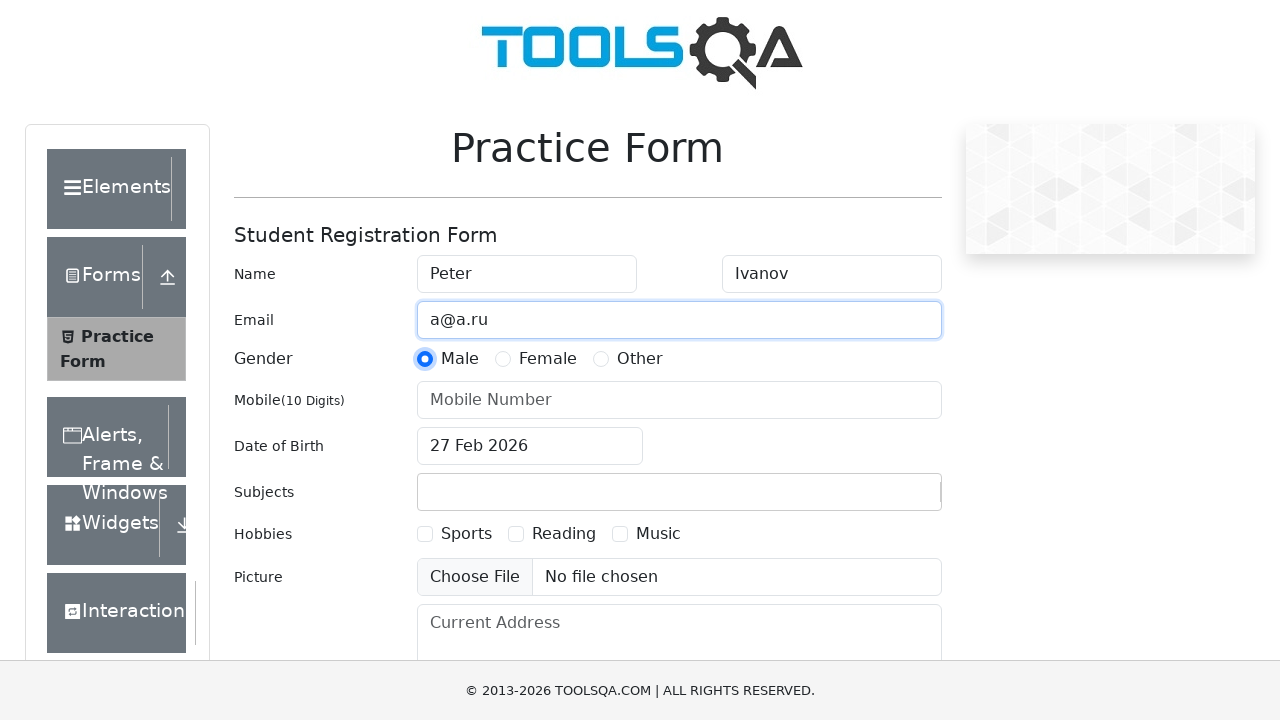

Filled phone number field with '1234567890' on #userNumber
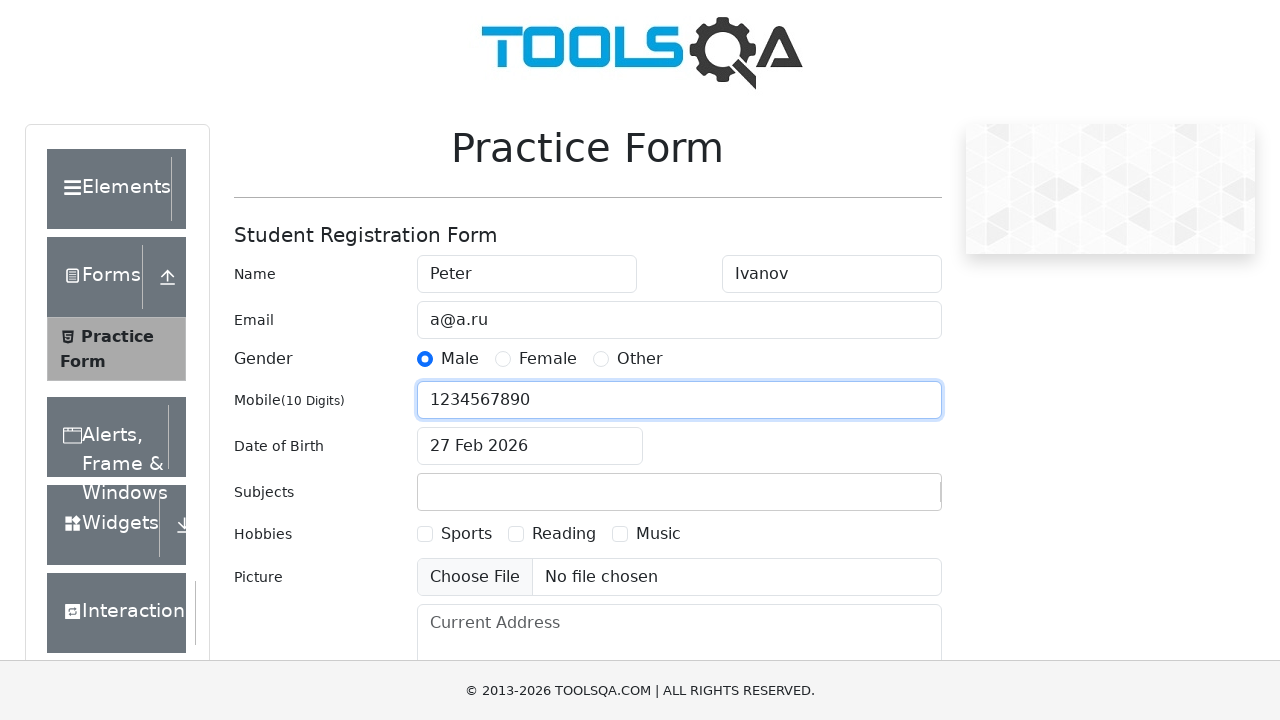

Clicked date of birth input to open calendar picker at (530, 446) on #dateOfBirthInput
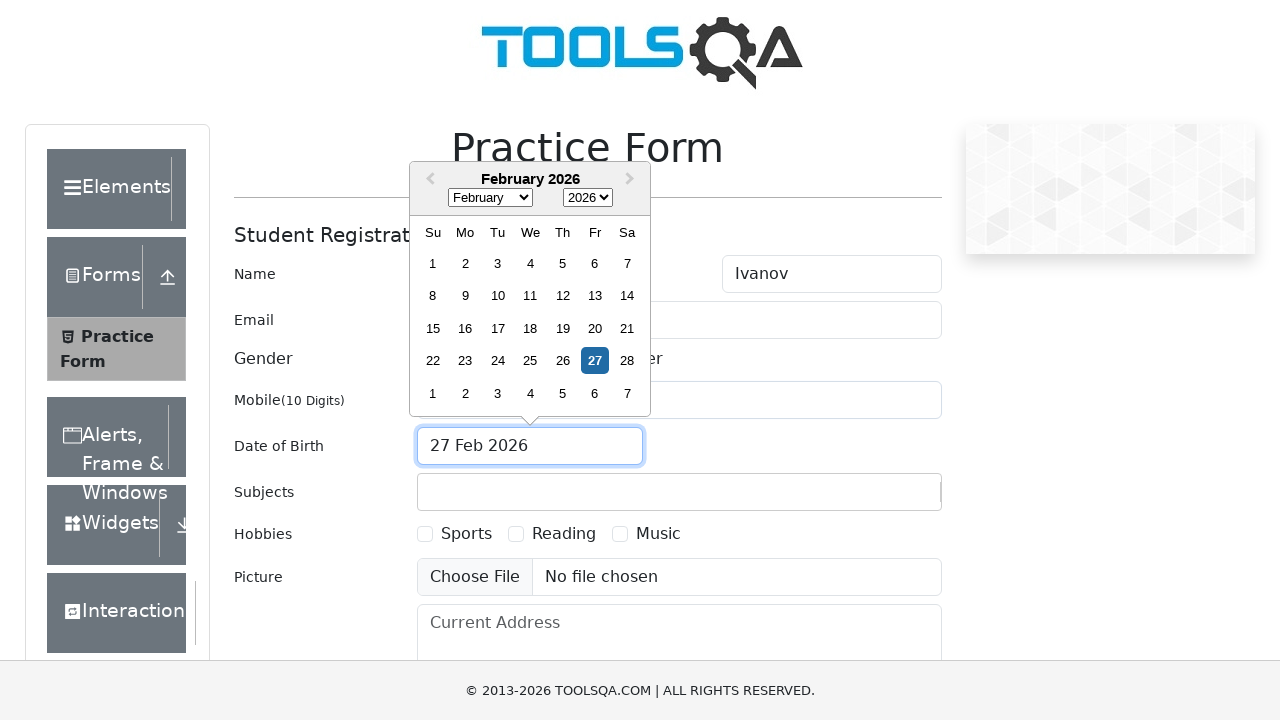

Selected November from month dropdown on select.react-datepicker__month-select
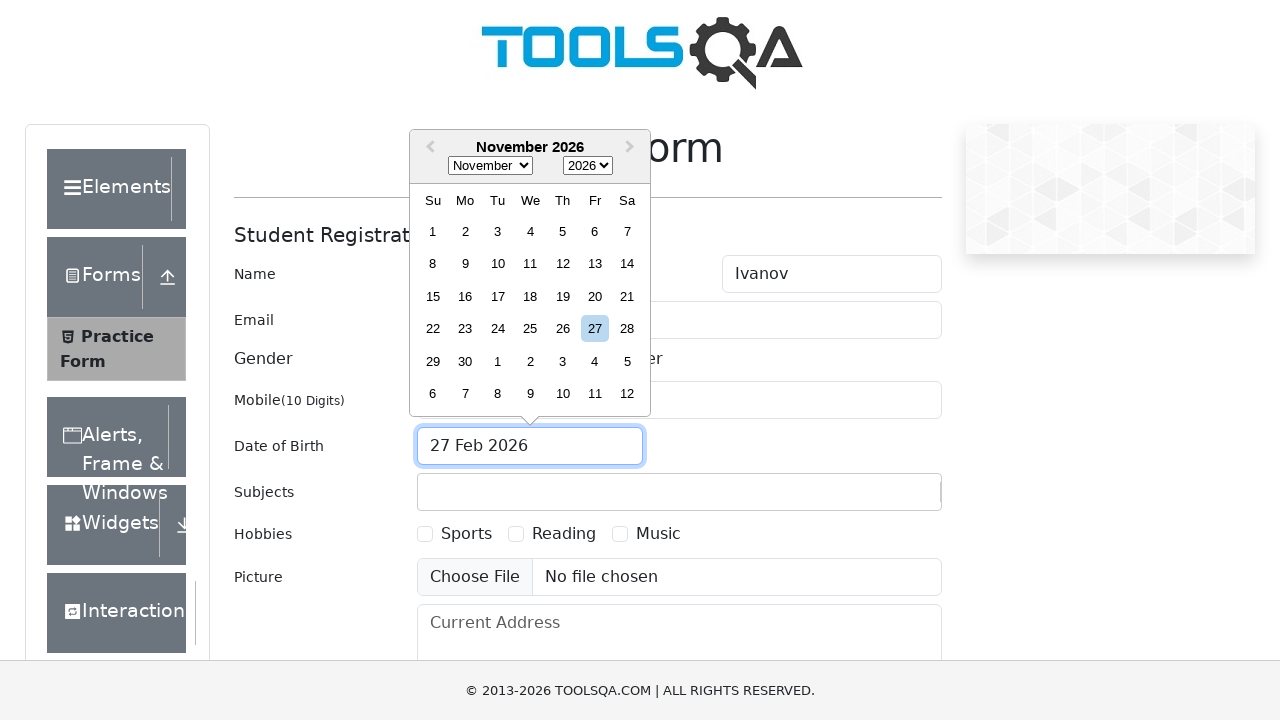

Selected 1985 from year dropdown on select.react-datepicker__year-select
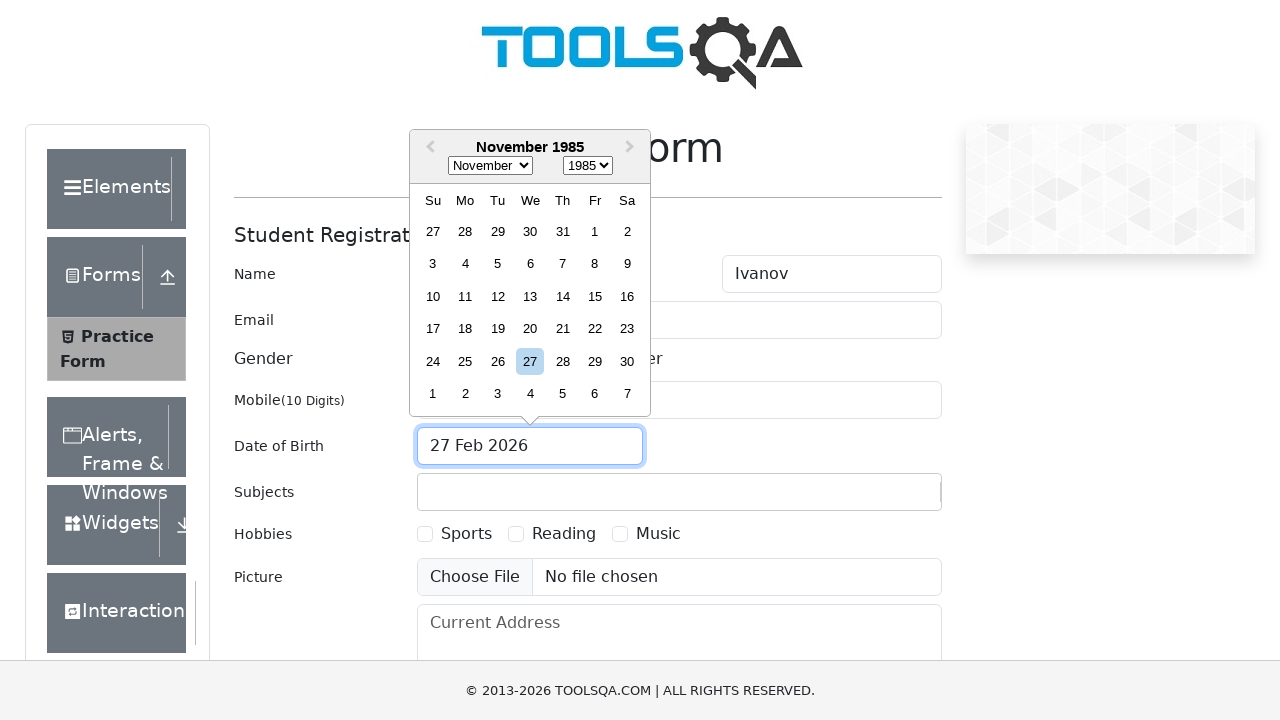

Selected day 15 from calendar at (595, 296) on xpath=//div[@aria-label='Choose Friday, November 15th, 1985']
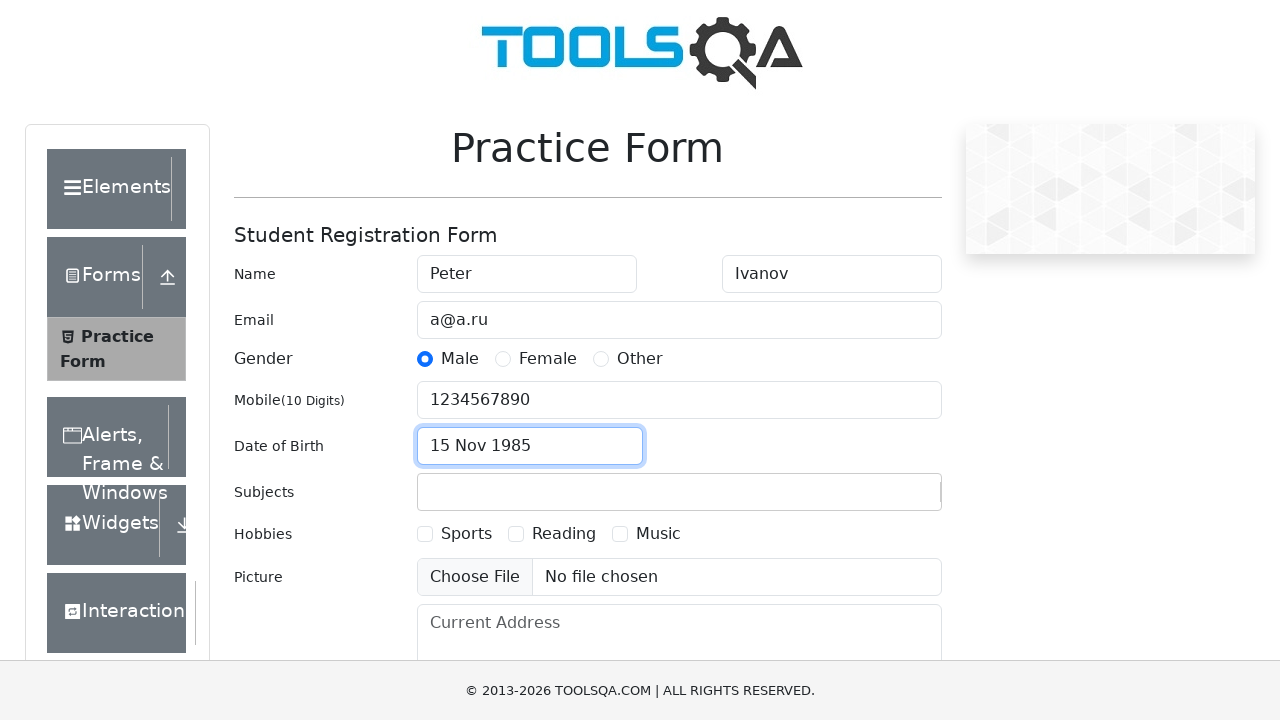

Filled subjects input field with 'Maths' on #subjectsInput
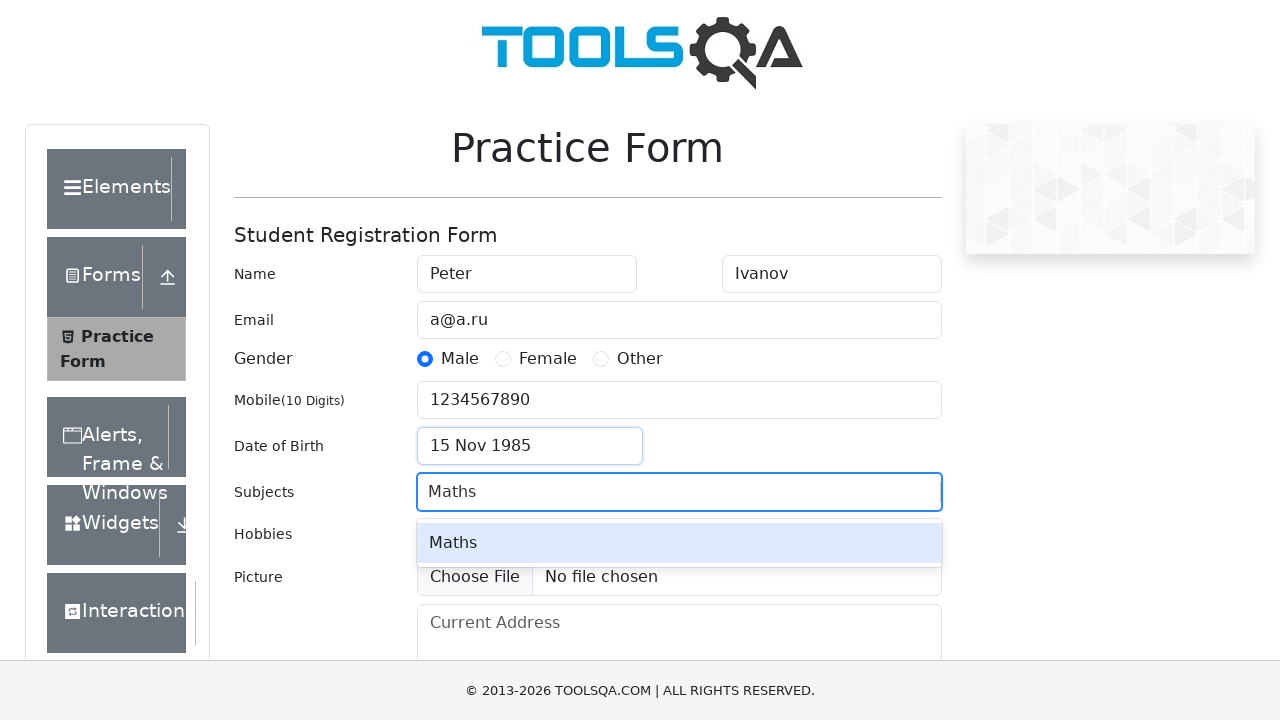

Selected Maths from subjects dropdown at (679, 543) on #react-select-2-option-0
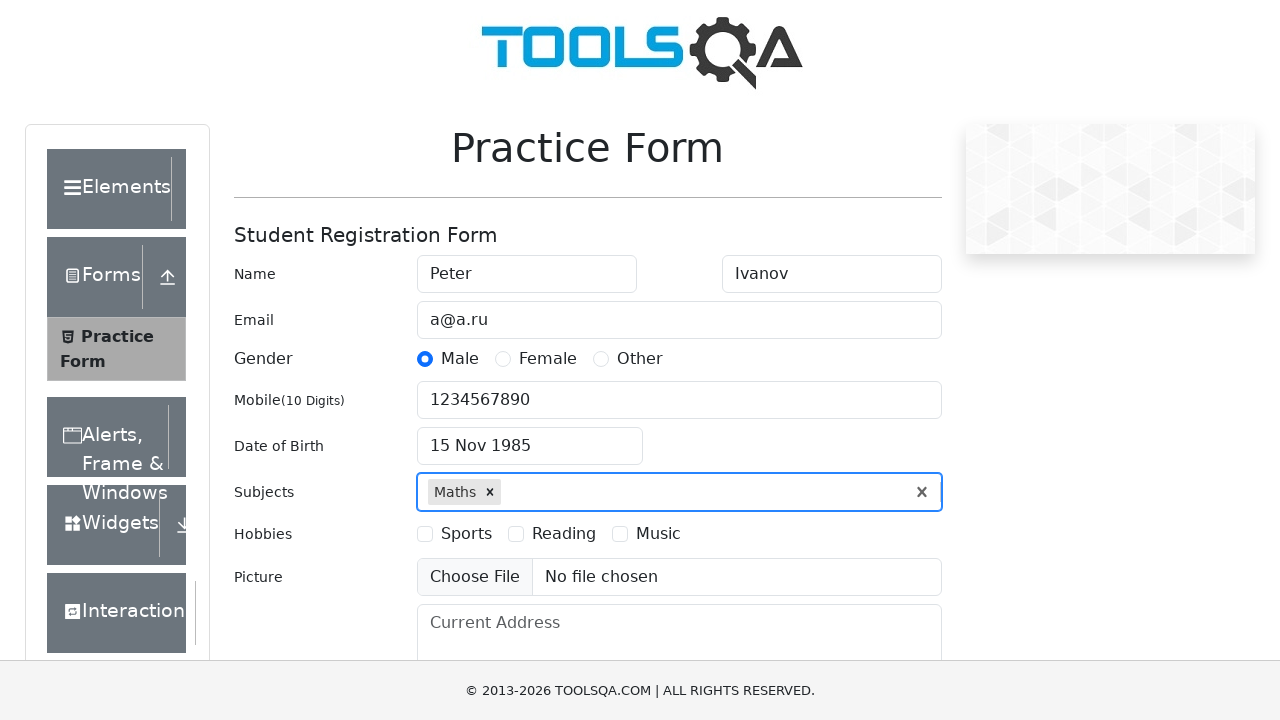

Selected Sports hobby checkbox at (466, 534) on [for='hobbies-checkbox-1']
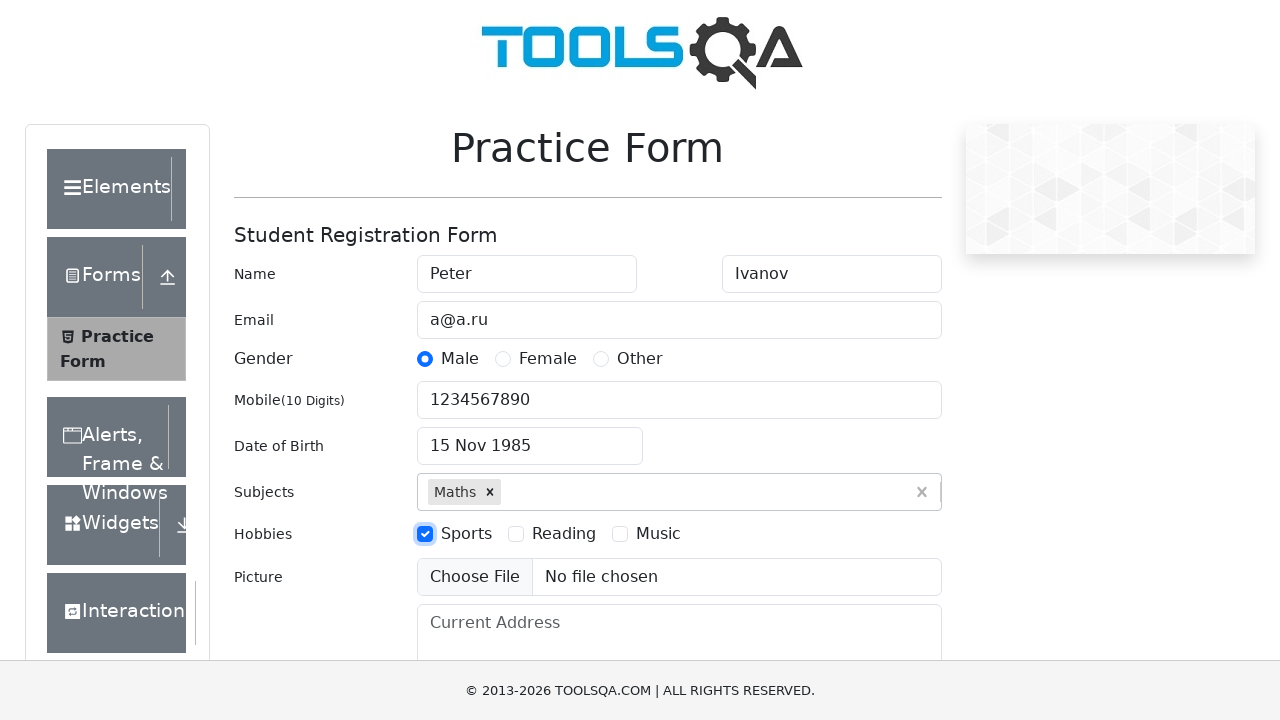

Filled current address field with 'CA, San Francisco, 17 avn, 1' on #currentAddress
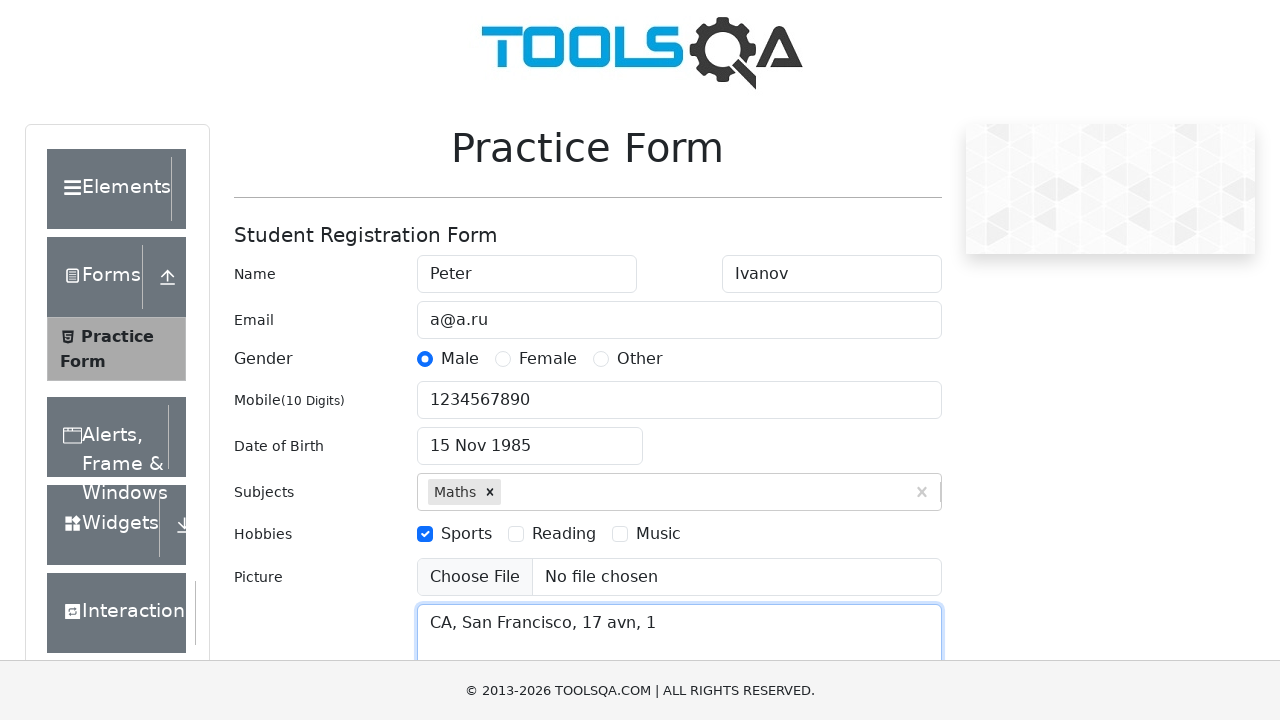

Filled state input field with 'NCR' on #react-select-3-input
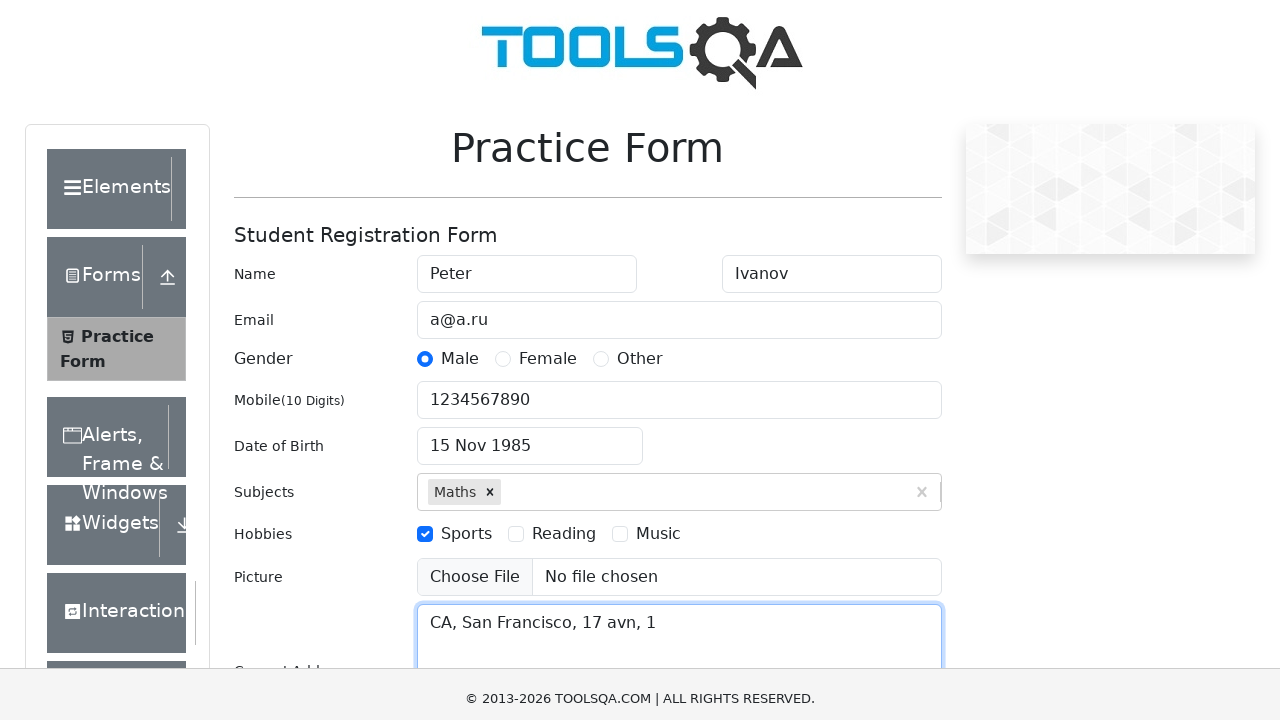

Selected NCR state from dropdown at (527, 688) on #react-select-3-option-0
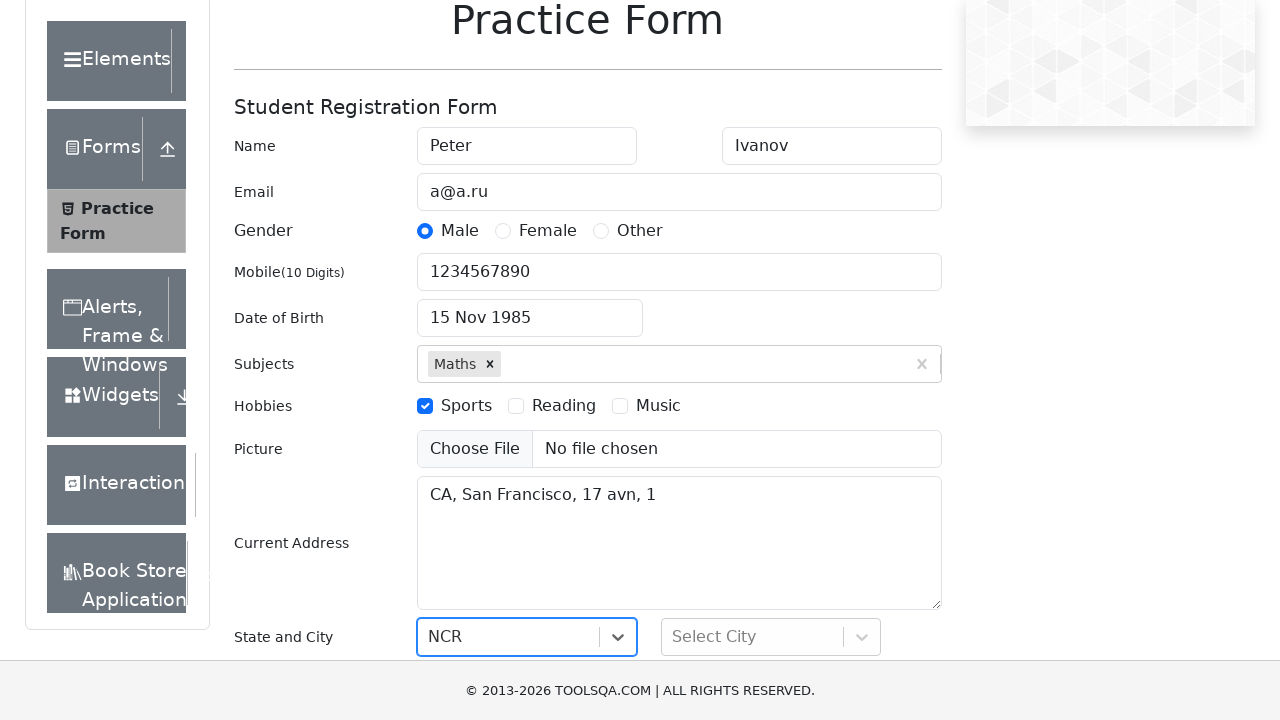

Filled city input field with 'Delhi' on #react-select-4-input
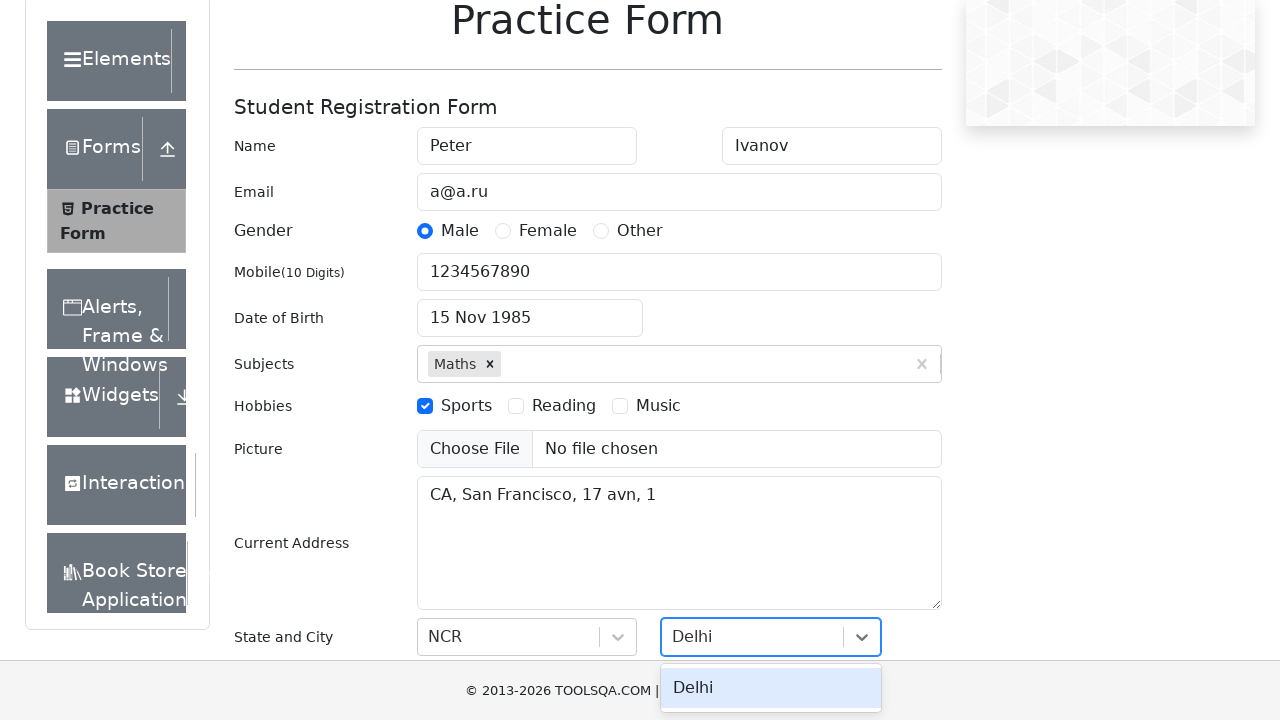

Selected Delhi city from dropdown at (771, 688) on #react-select-4-option-0
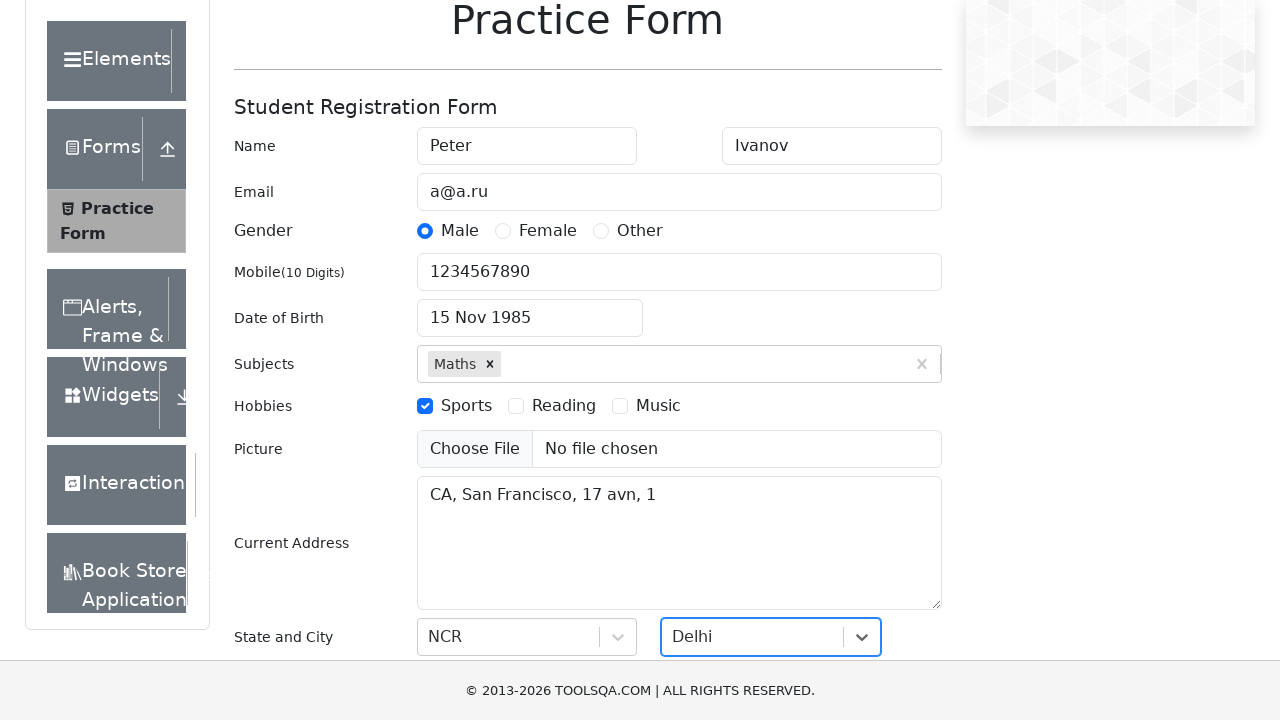

Submitted registration form
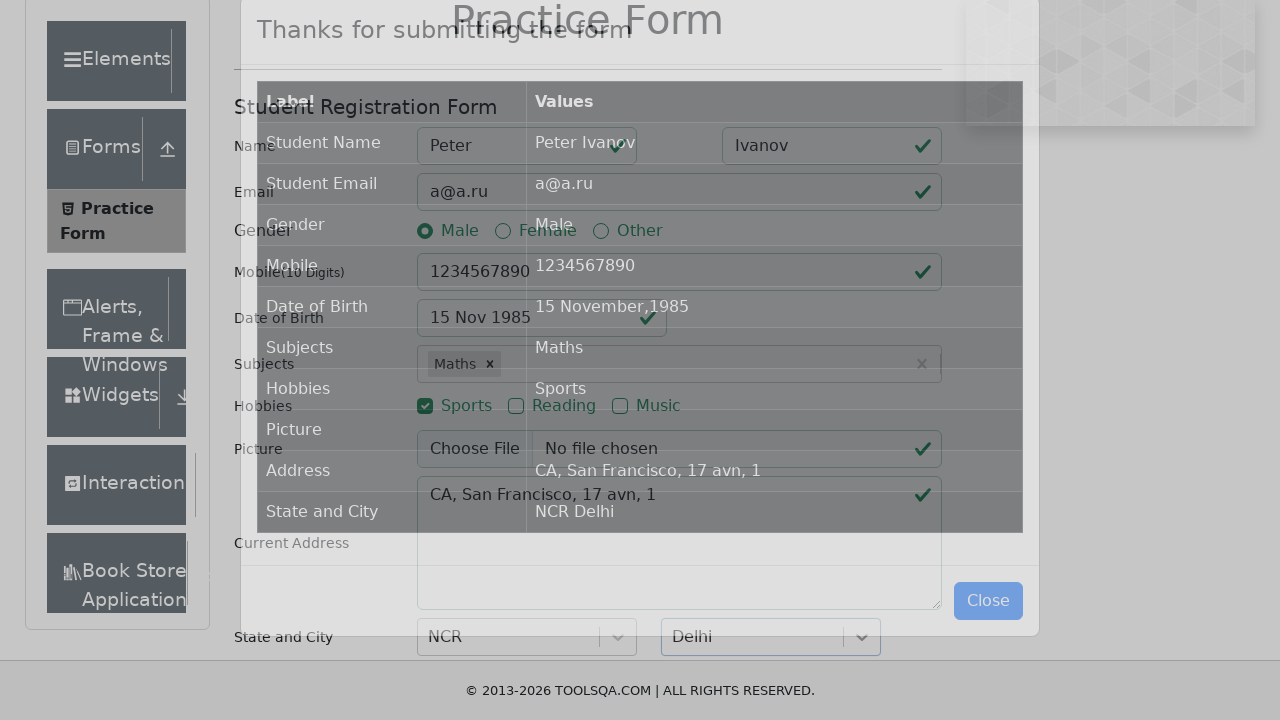

Results table loaded after form submission
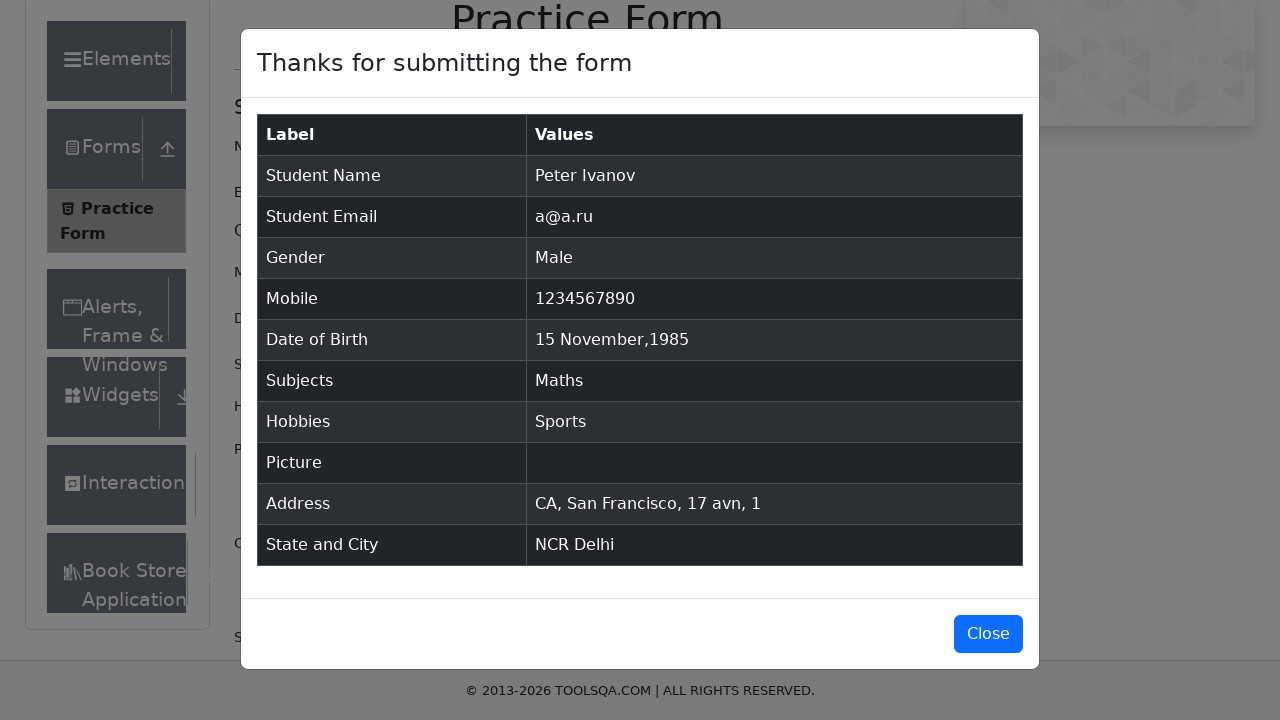

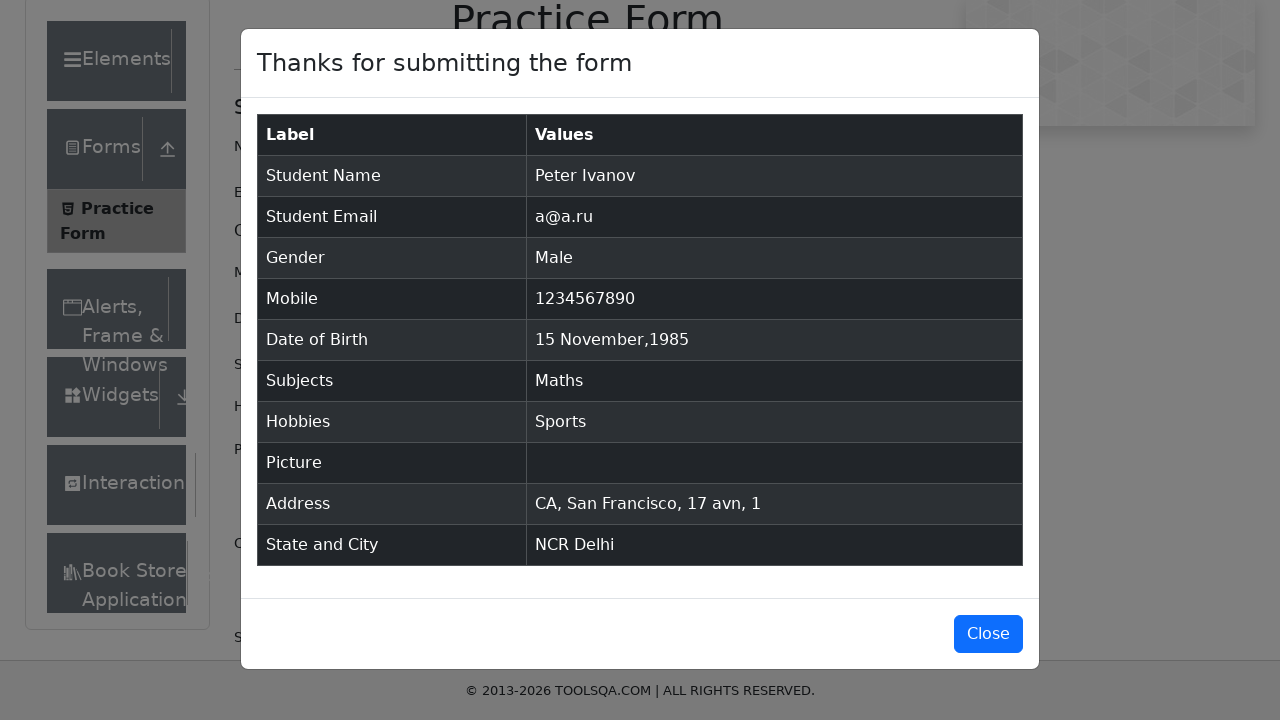